Navigates to the Playwright Python documentation homepage and clicks on the "Docs" link to access the documentation section.

Starting URL: https://playwright.dev/python

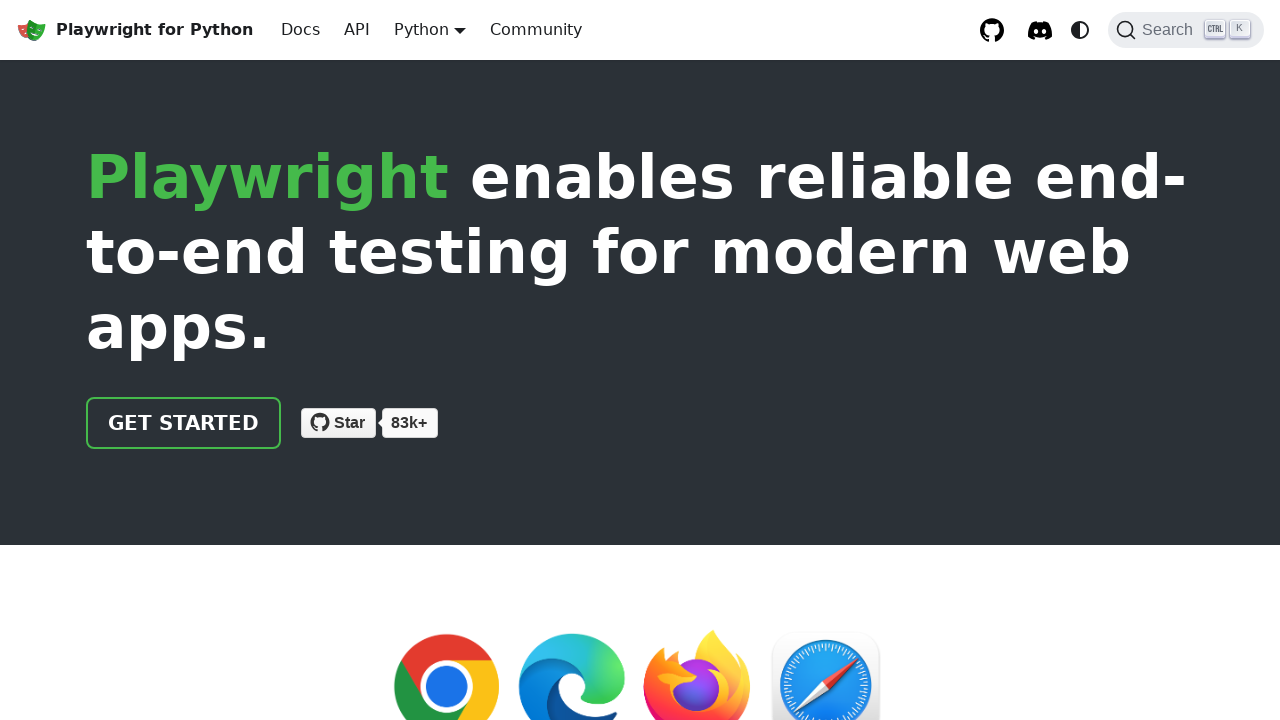

Clicked on the 'Docs' link at (300, 30) on internal:role=link[name="Docs"i]
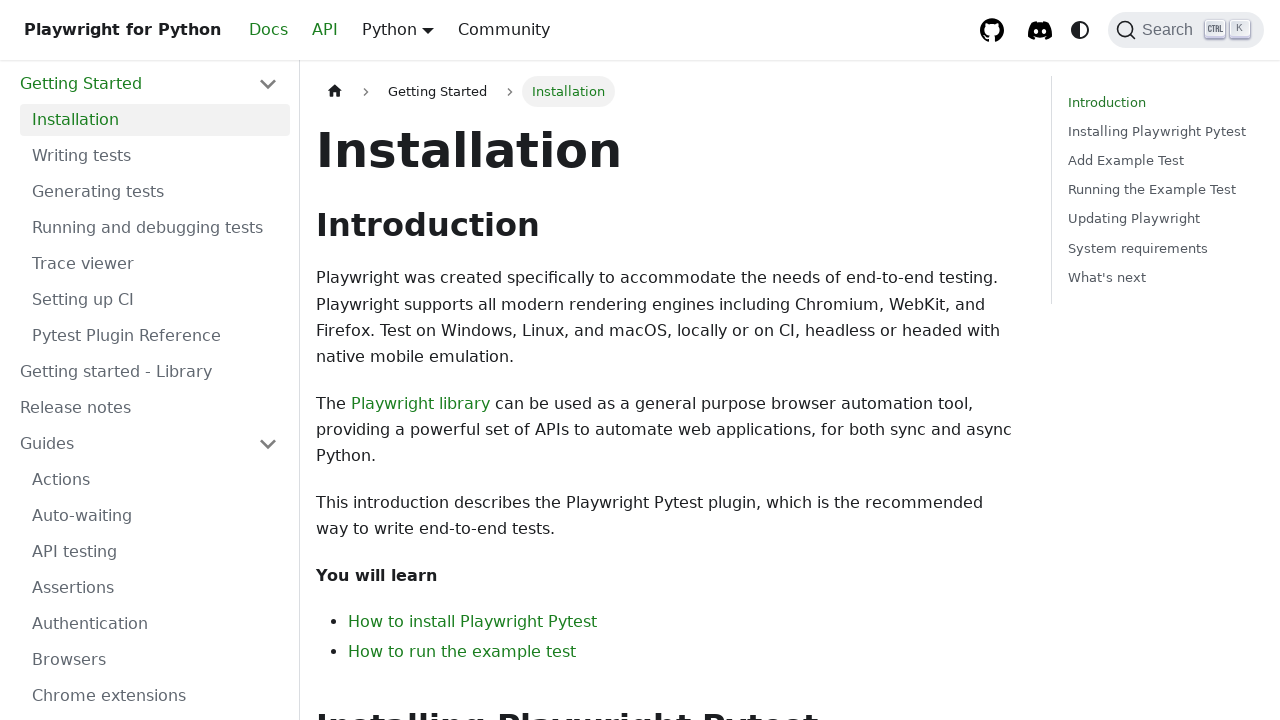

Waited for navigation to complete and page to reach networkidle state
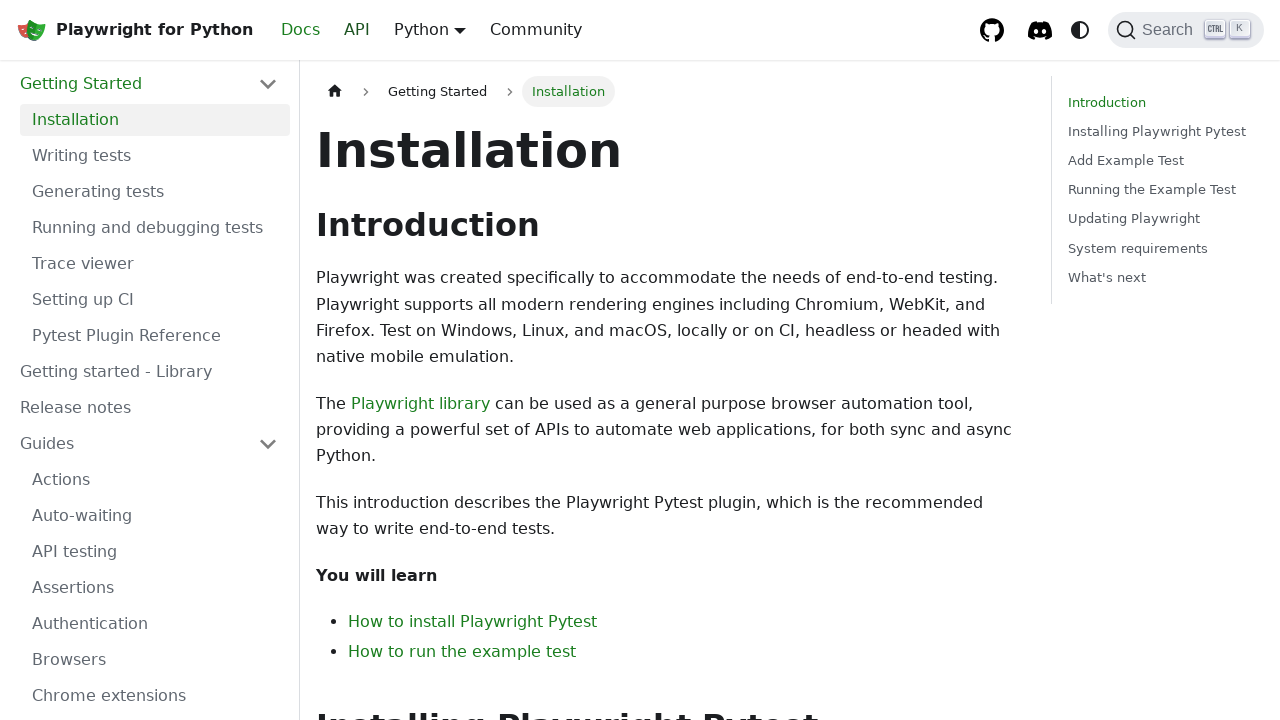

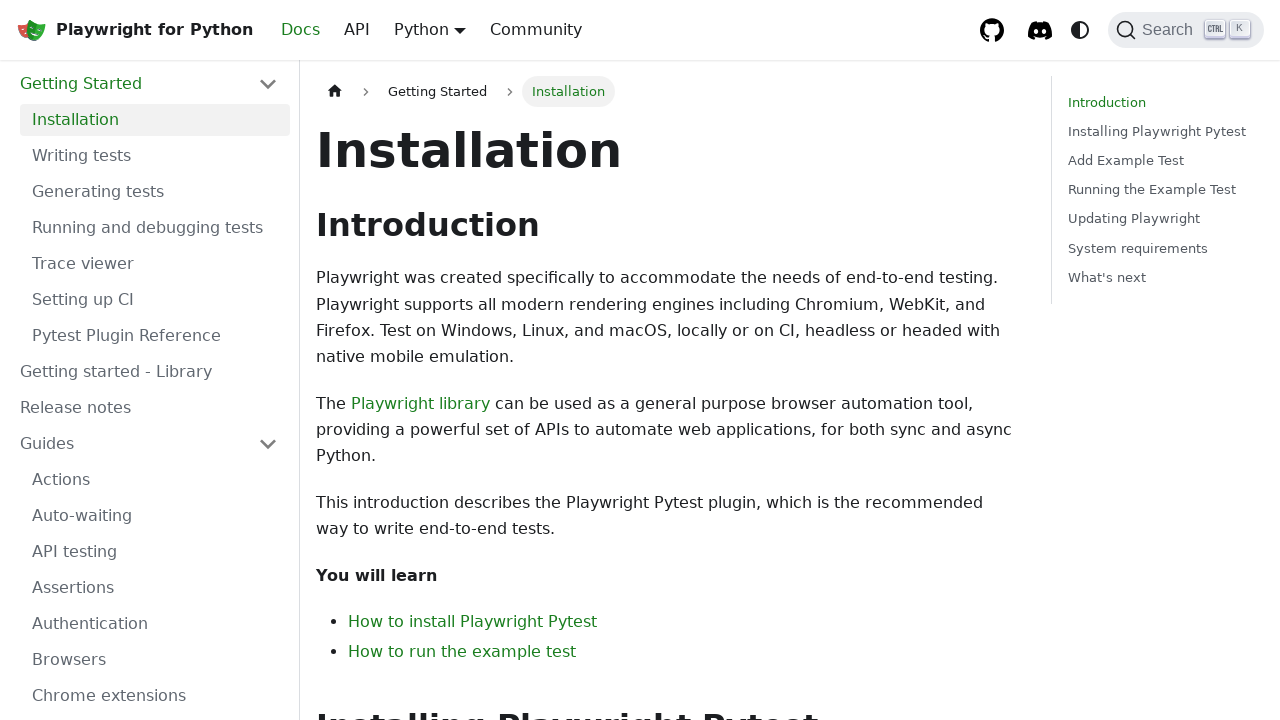